Tests timeout handling in Playwright by clicking a button that triggers an AJAX request, then clicking on the success message with an extended timeout.

Starting URL: http://uitestingplayground.com/ajax

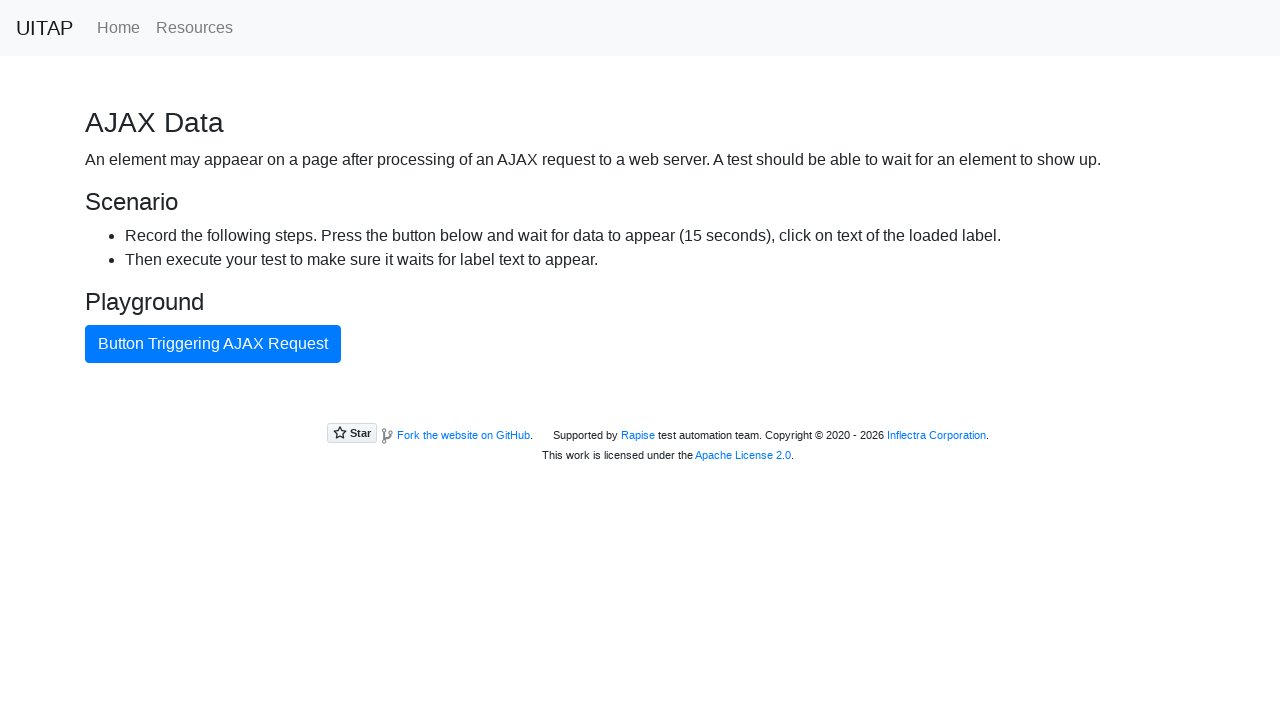

Clicked button triggering AJAX request at (213, 344) on internal:role=button[name="Button Triggering AJAX Request"i]
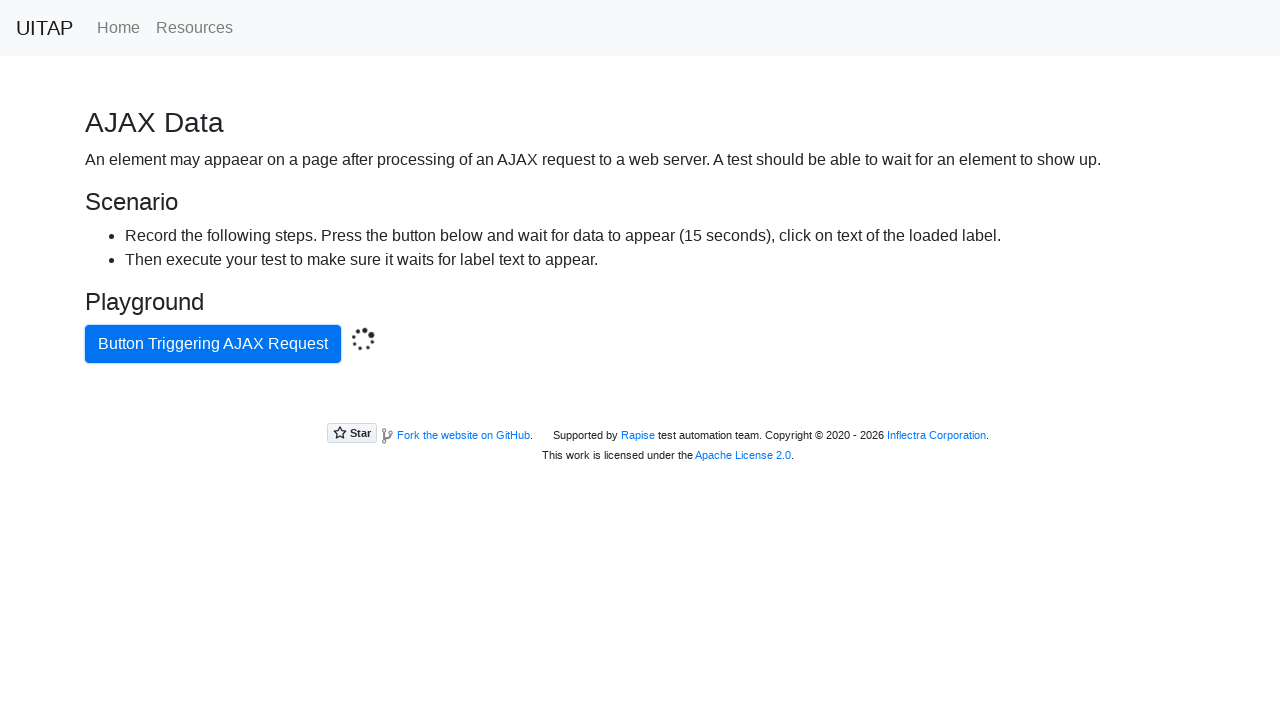

Located success message element
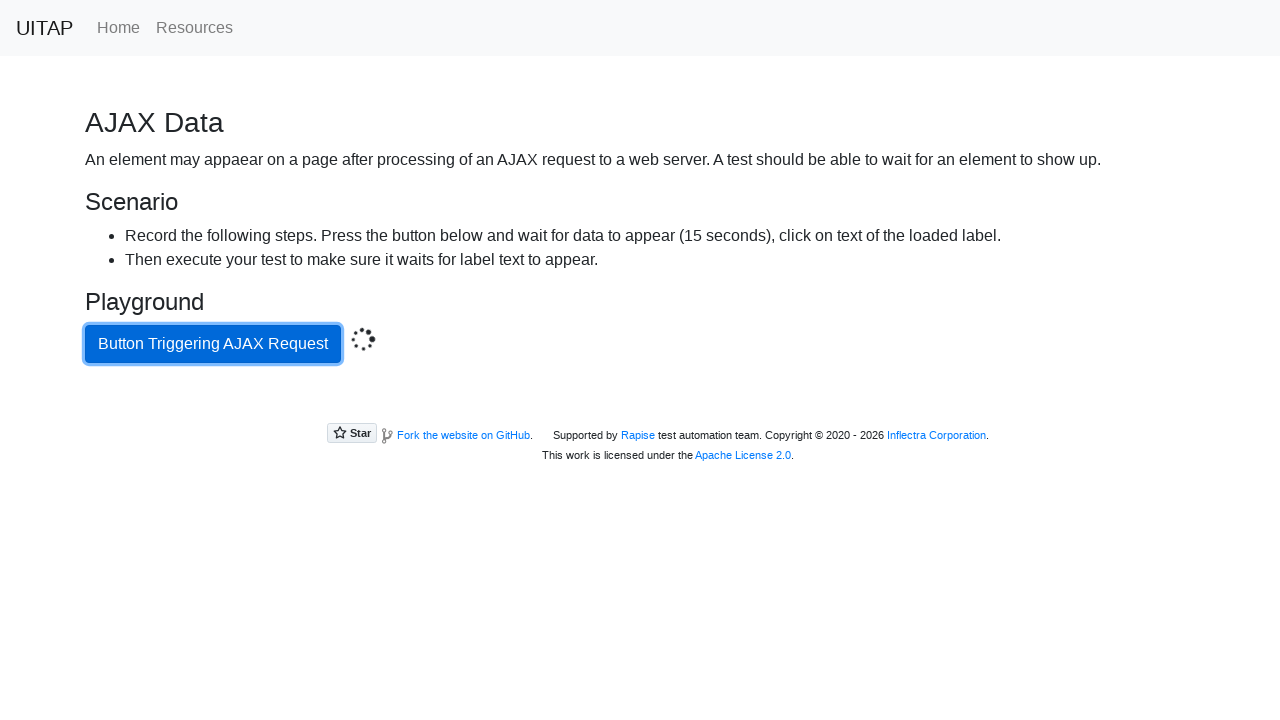

Clicked success message with 20 second timeout at (640, 405) on .bg-success
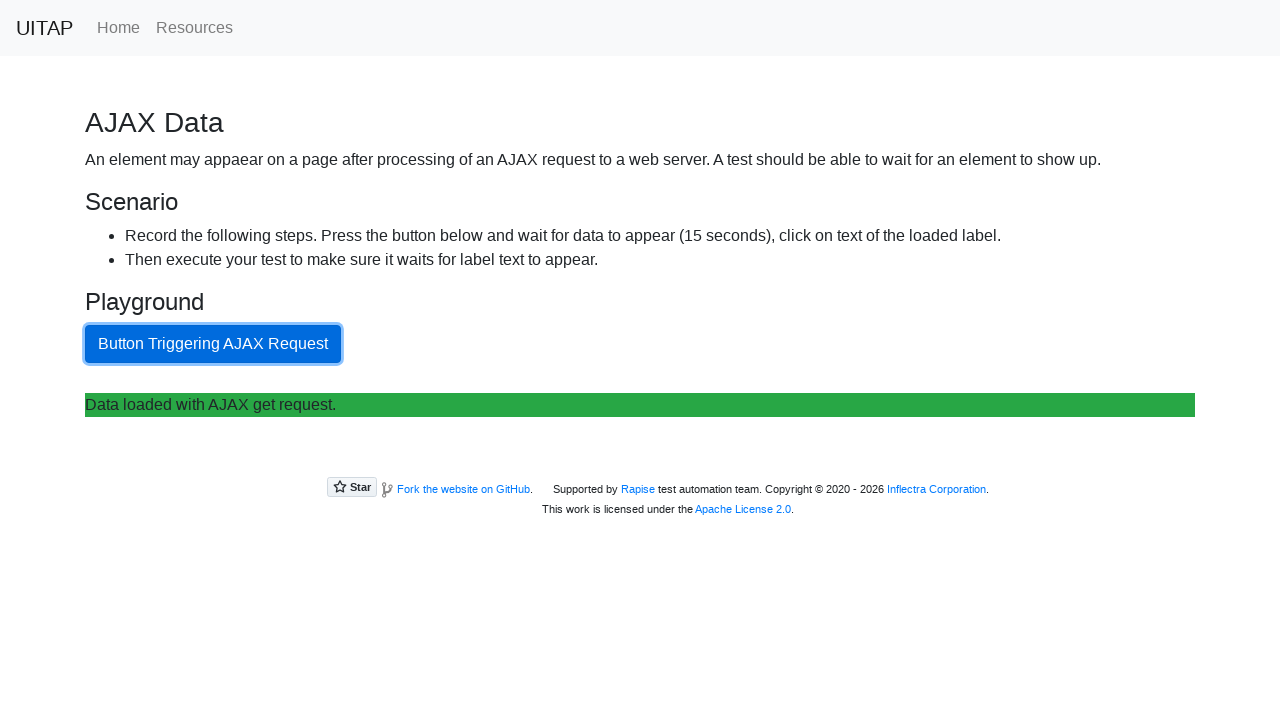

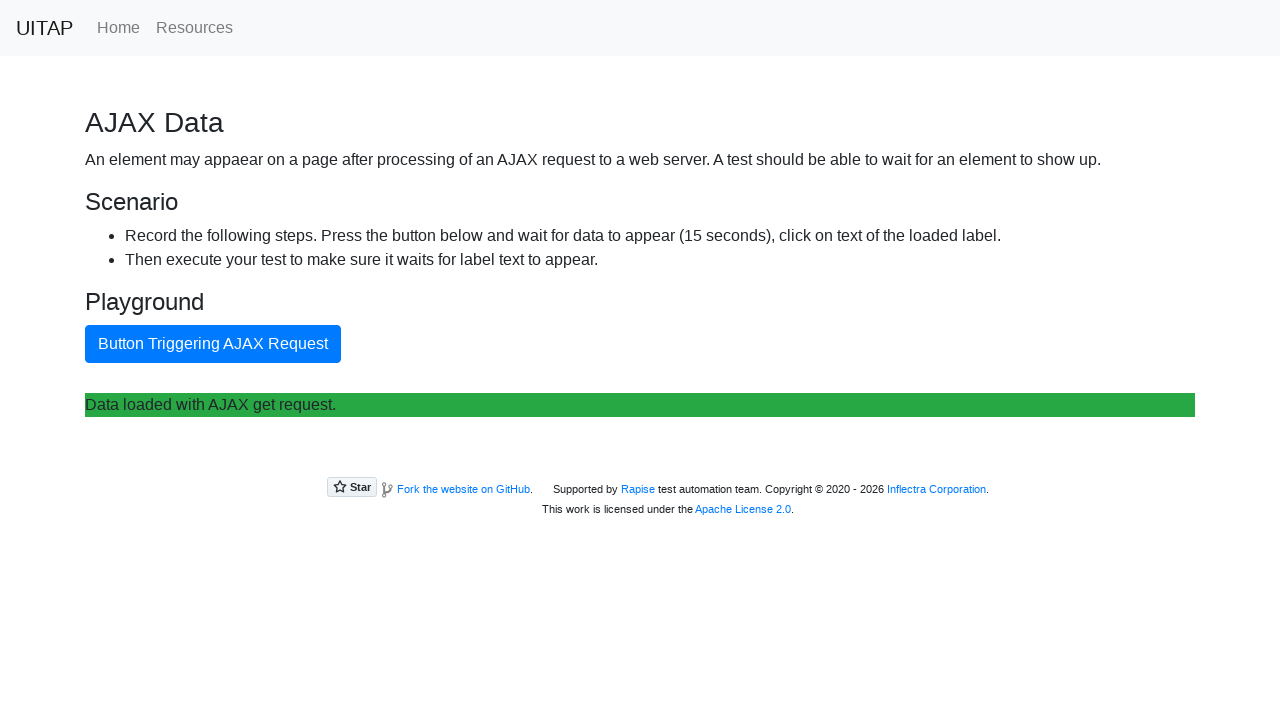